Tests hover functionality by hovering over an avatar image and verifying that the caption/additional user information becomes visible.

Starting URL: http://the-internet.herokuapp.com/hovers

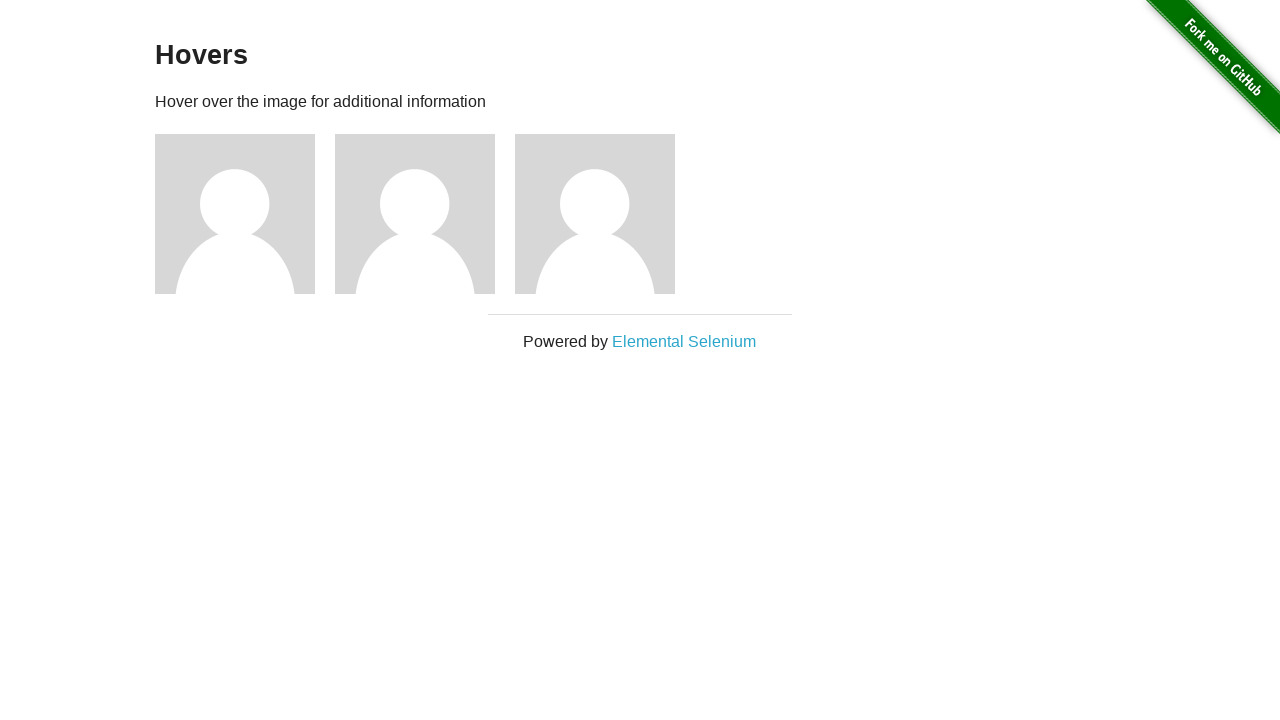

Navigated to hovers test page
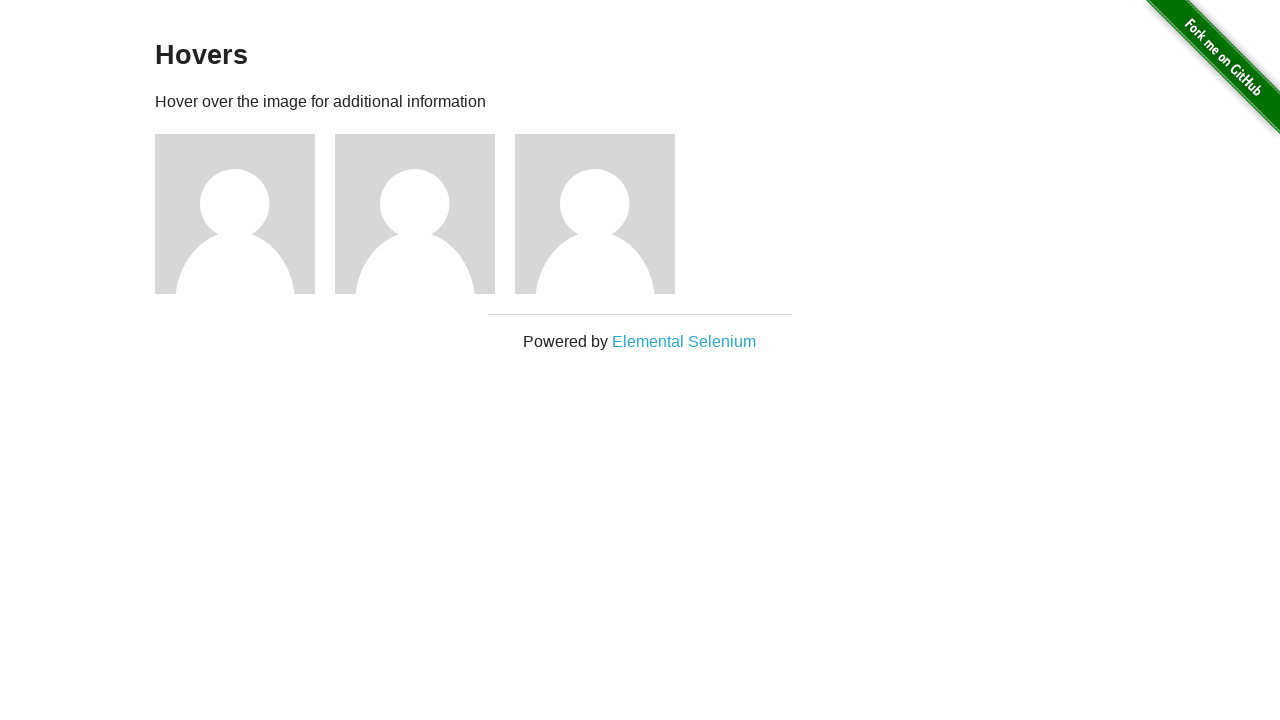

Located first avatar figure element
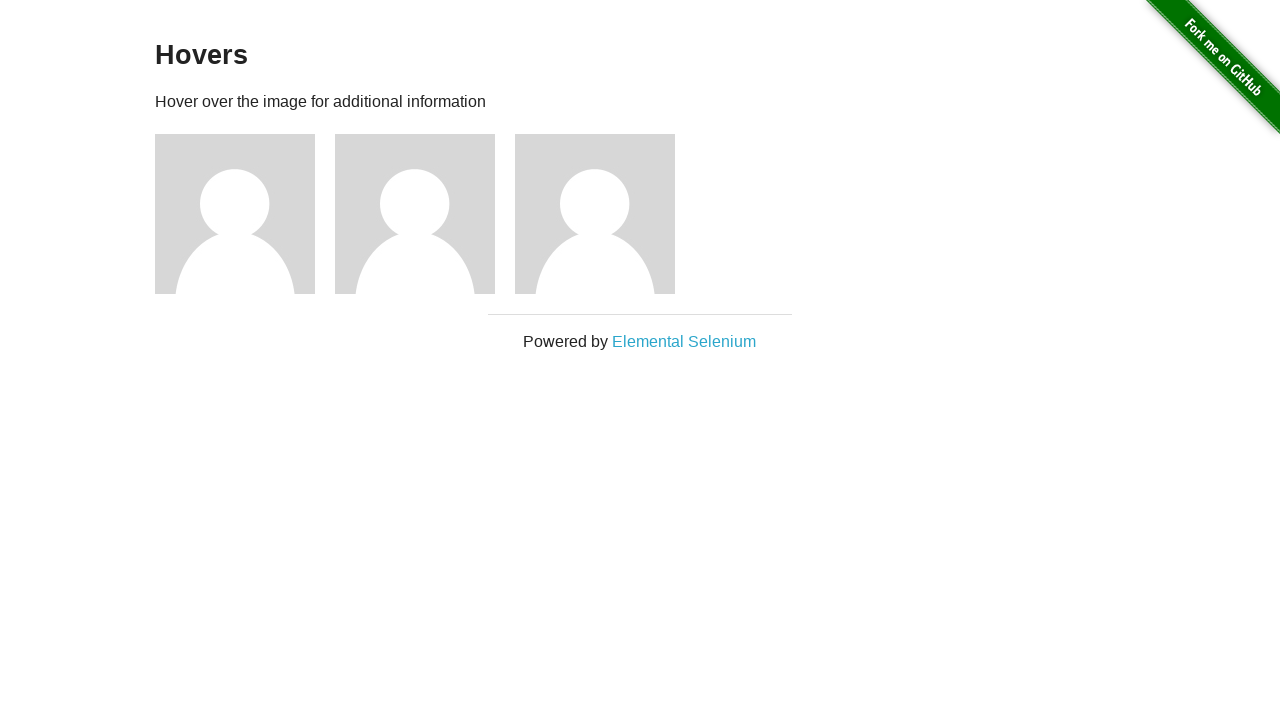

Hovered over avatar image at (245, 214) on .figure >> nth=0
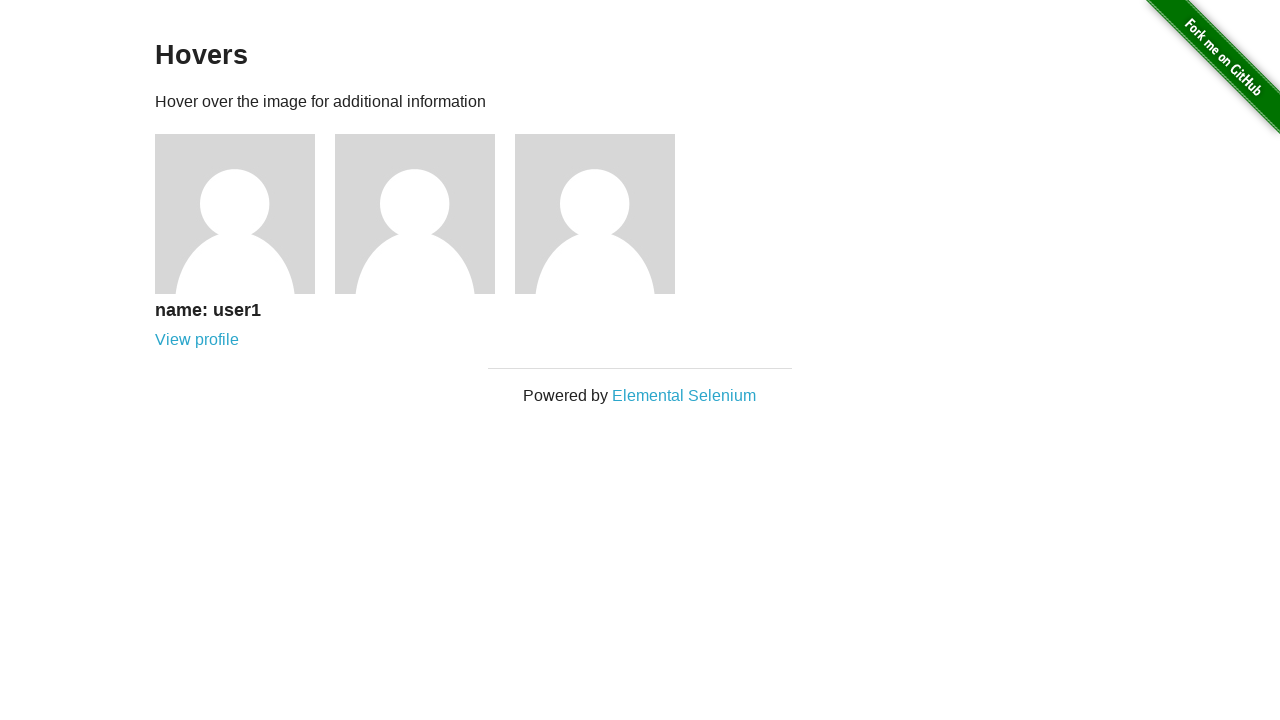

Located figcaption element
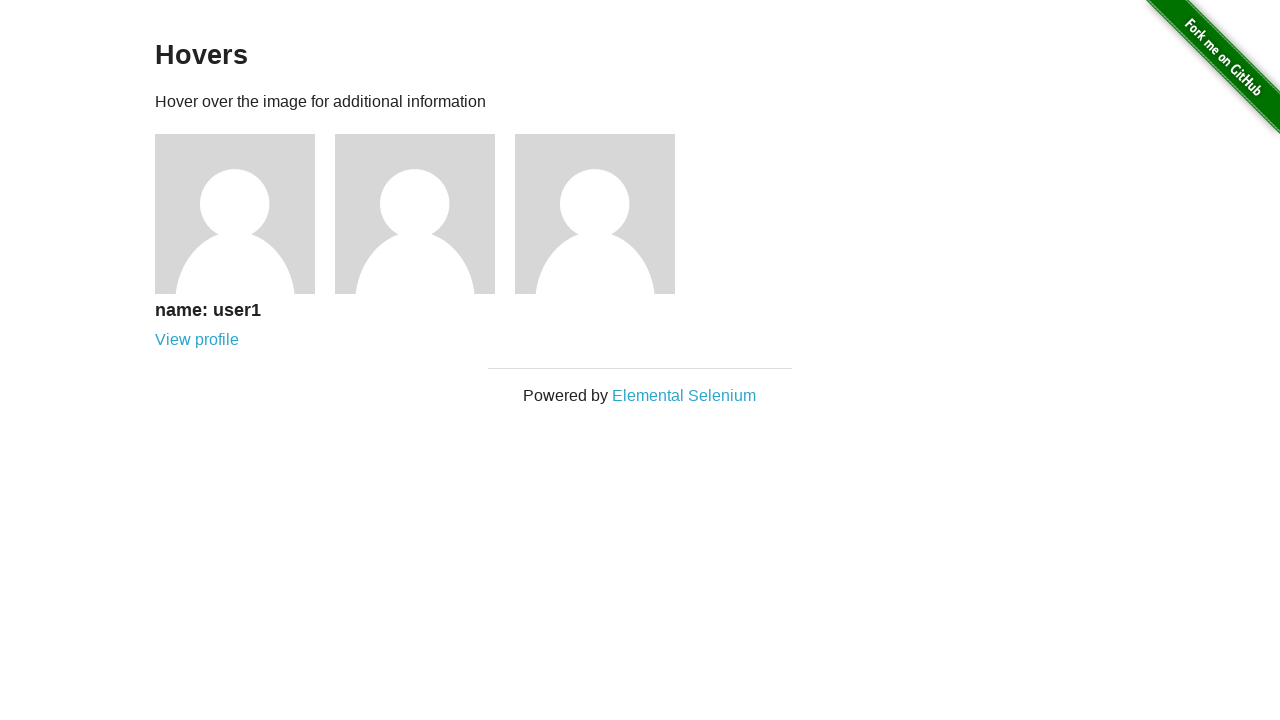

Verified figcaption is visible after hover
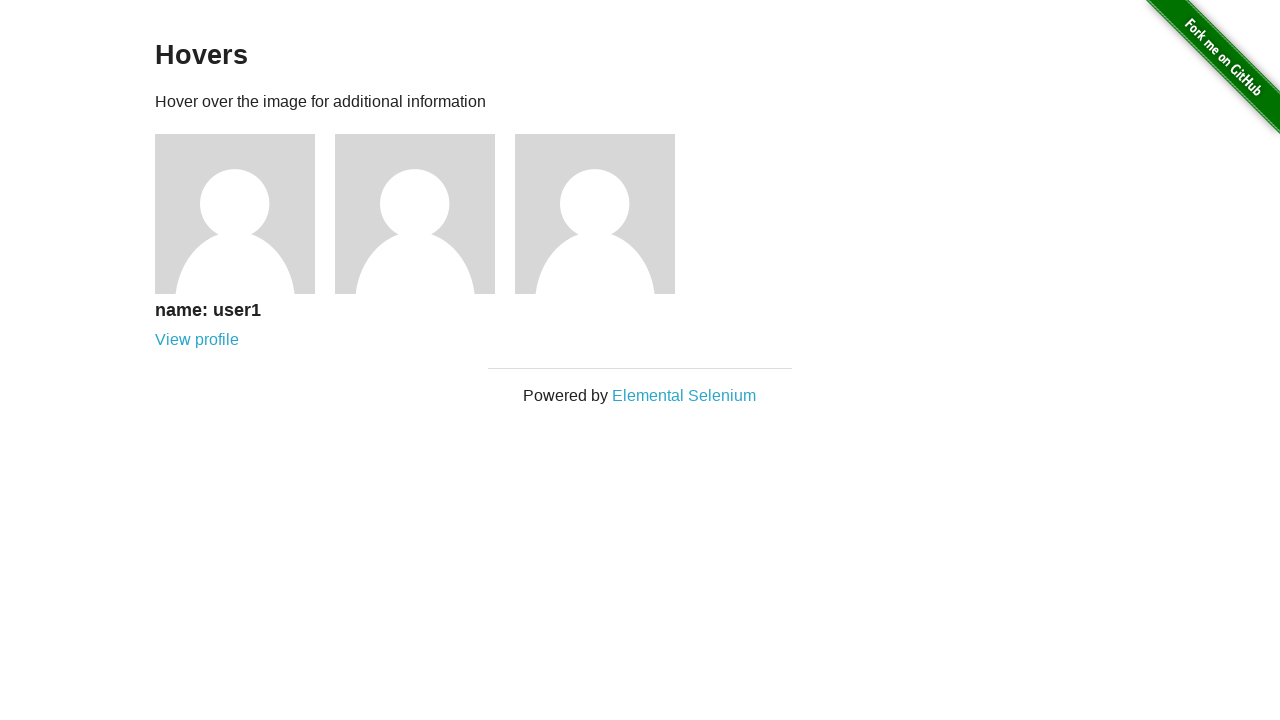

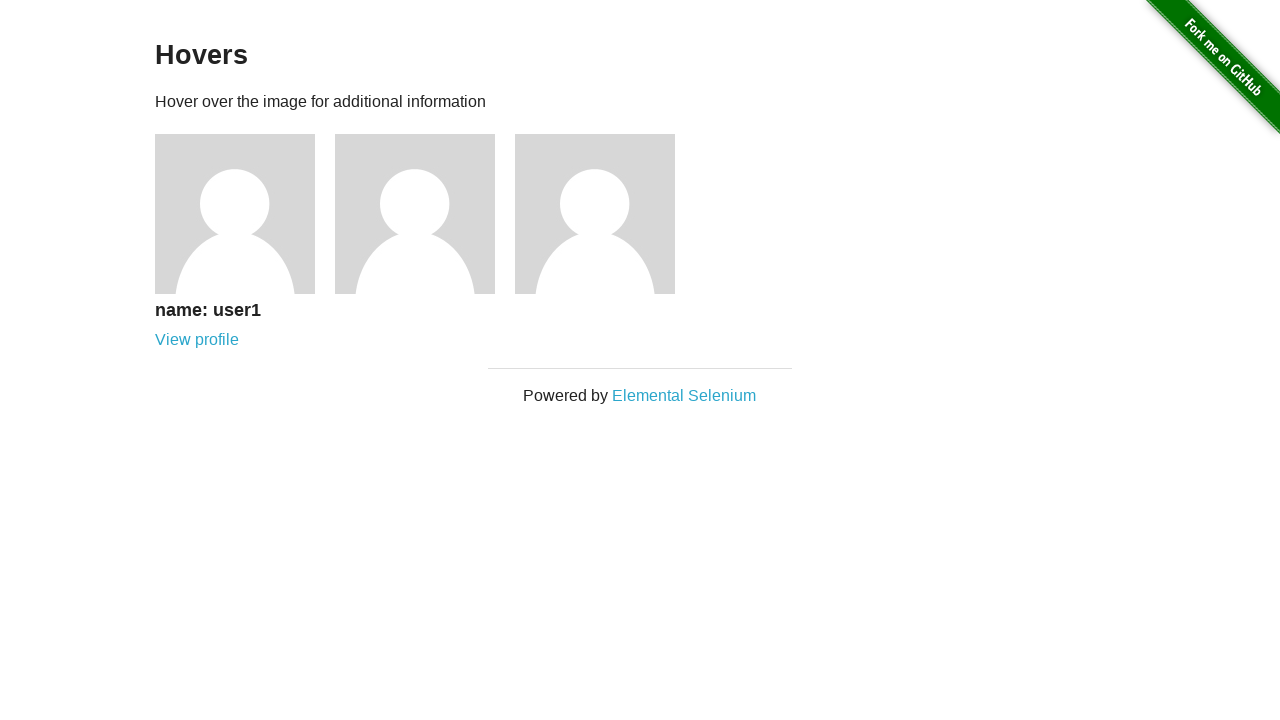